Tests selecting a dropdown option by index and verifying the selection

Starting URL: https://the-internet.herokuapp.com/dropdown

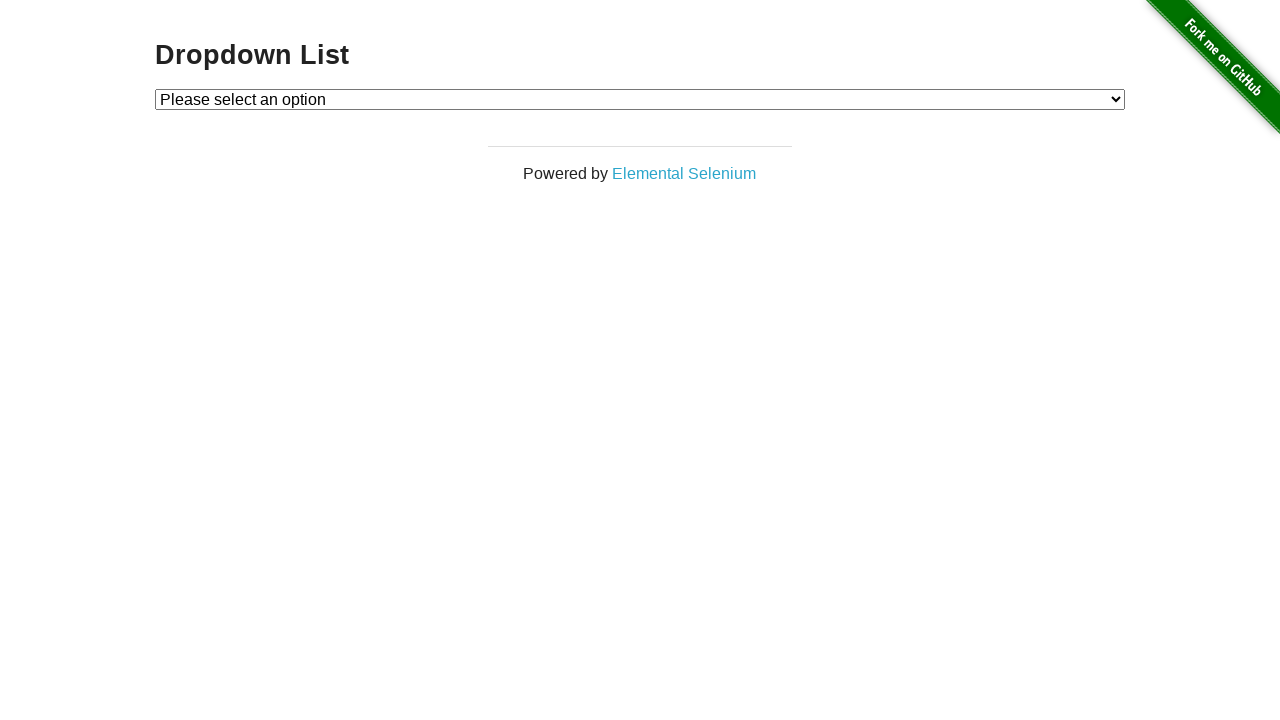

Waited for dropdown element to be visible
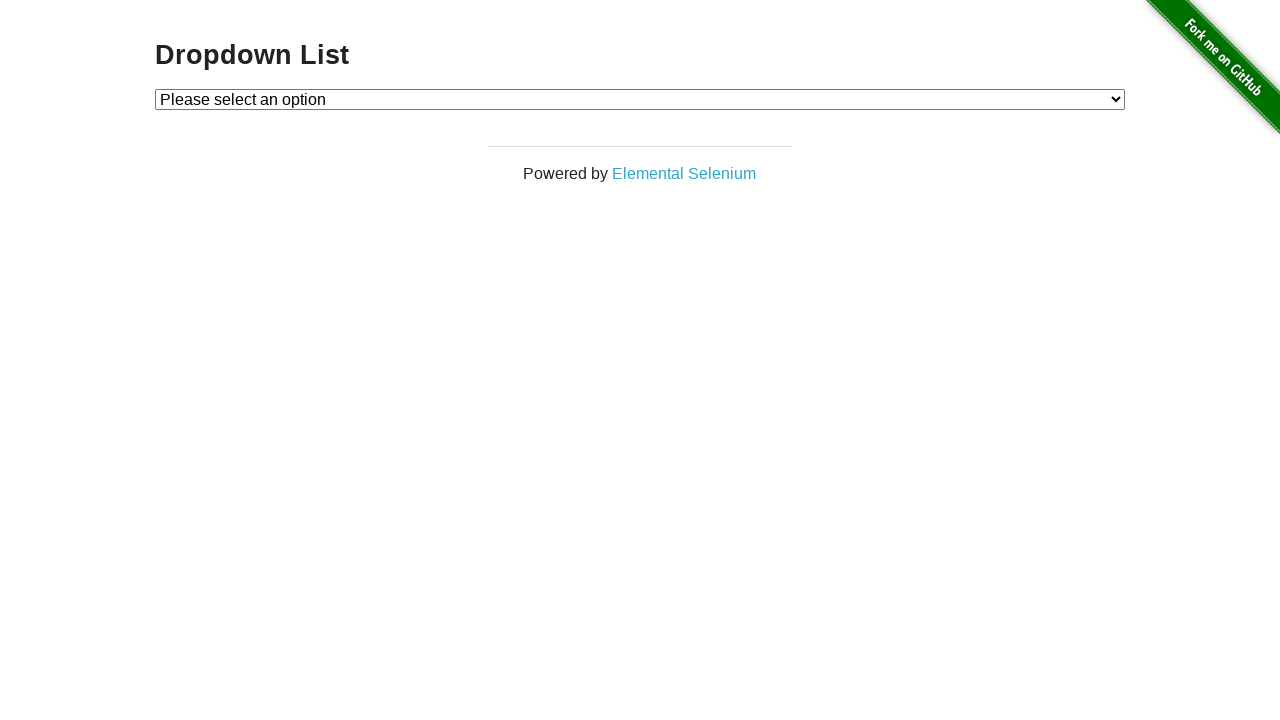

Retrieved initial dropdown selection text
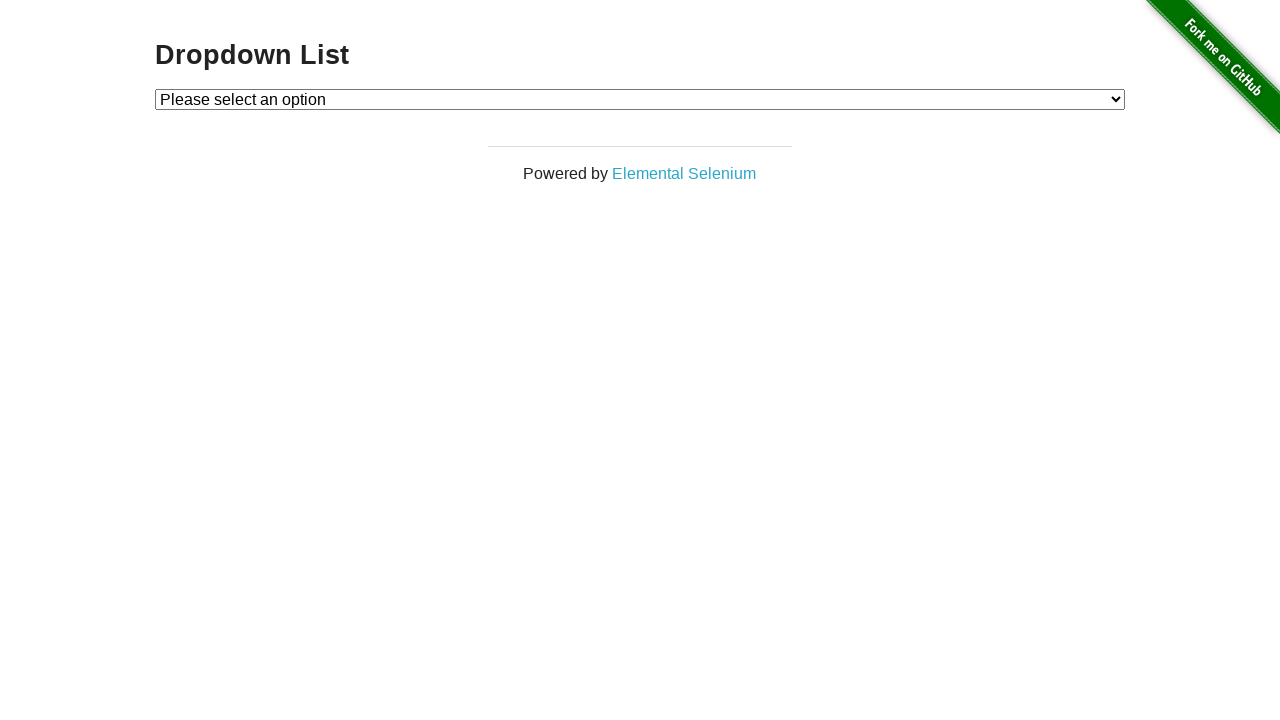

Verified initial option is 'Please select an option'
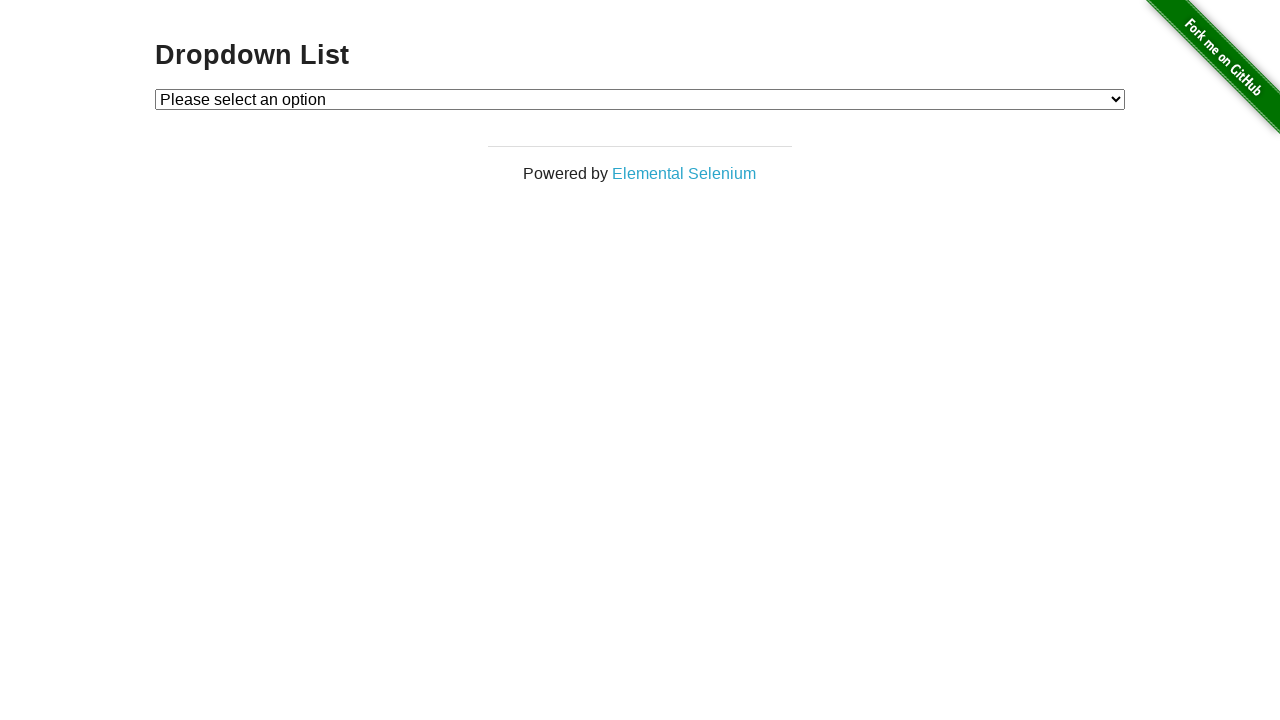

Selected dropdown option at index 1 on #dropdown
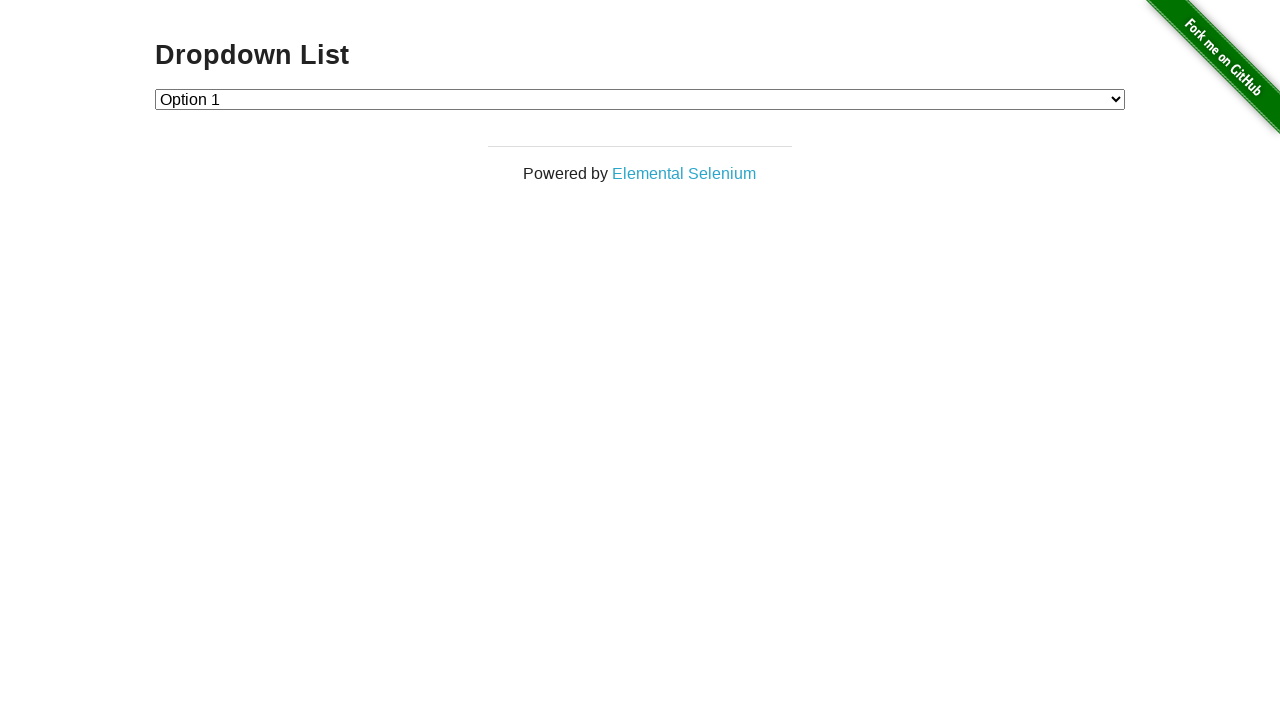

Retrieved current dropdown selection value
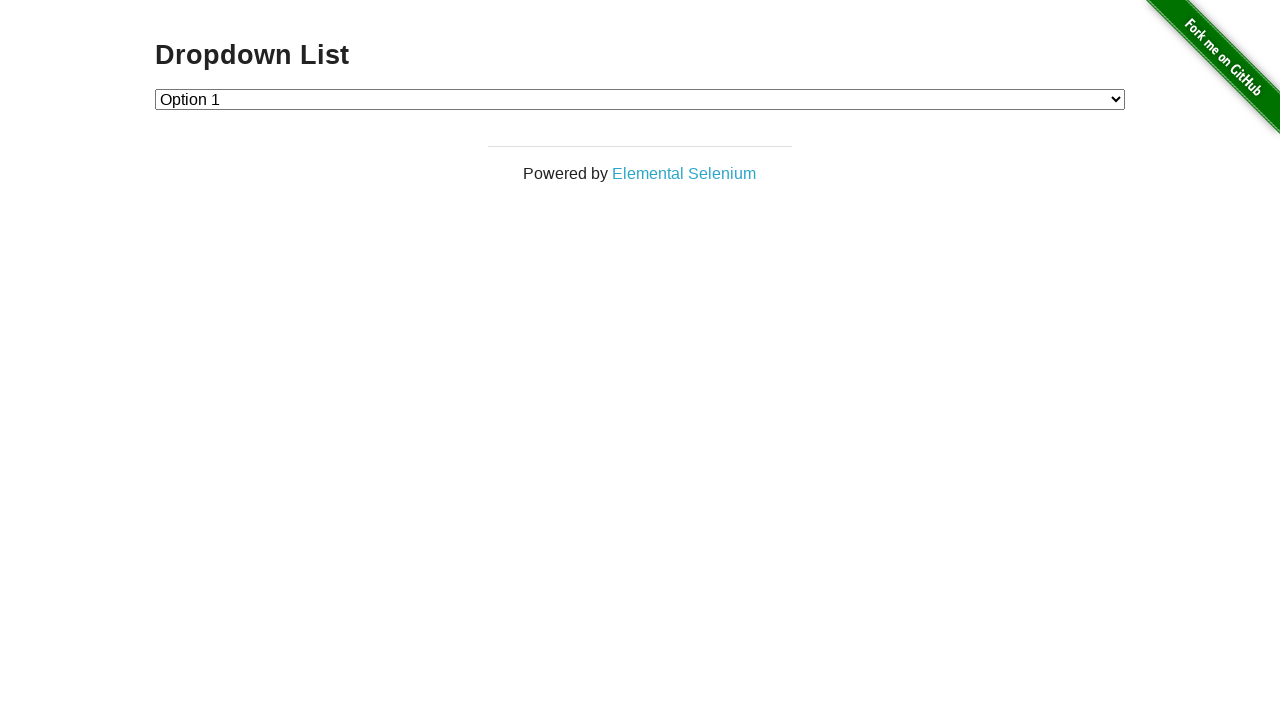

Verified dropdown selection value is '1'
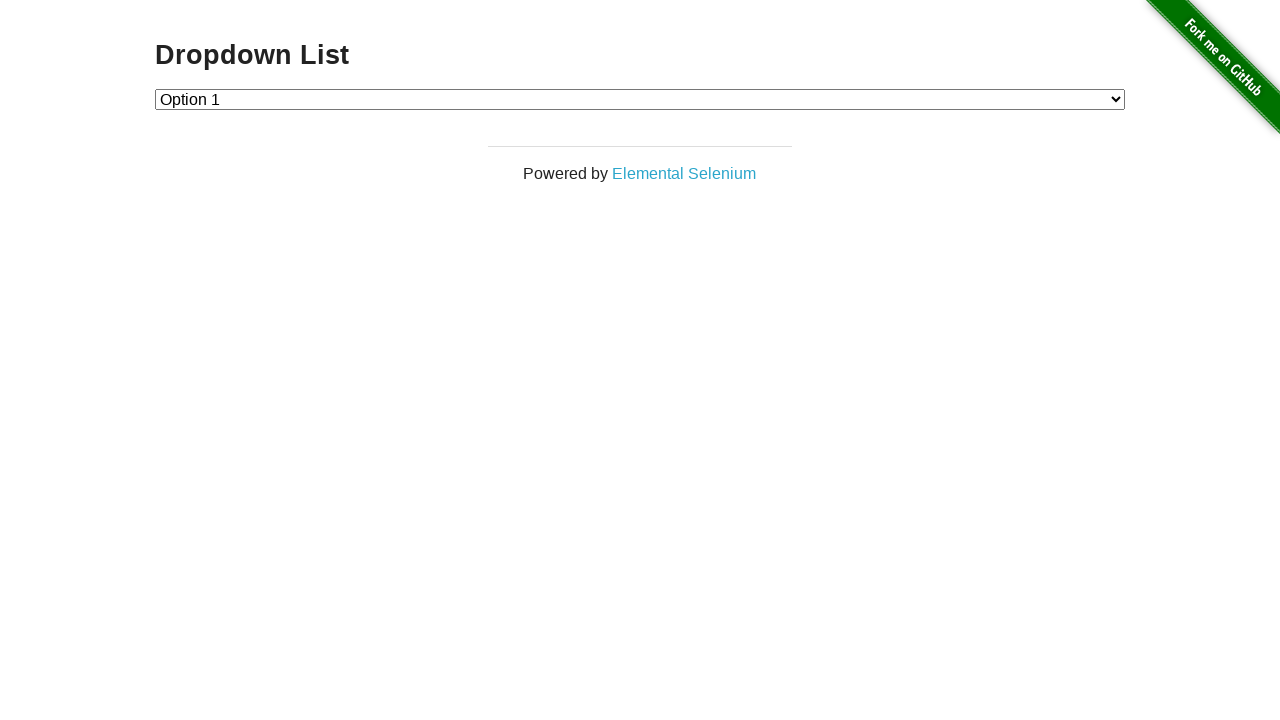

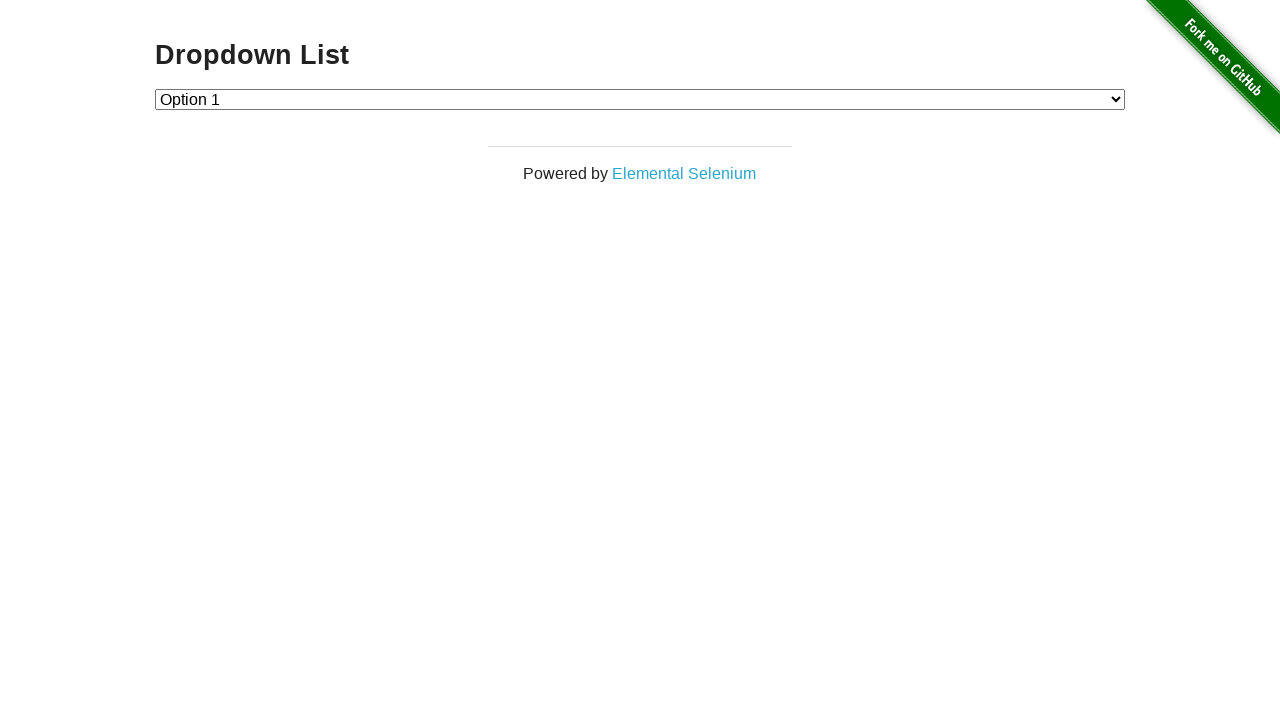